Navigates to Swarthmore College course catalog departments page and clicks on the first department link in the list

Starting URL: https://catalog.swarthmore.edu/content.php?catoid=7&navoid=194

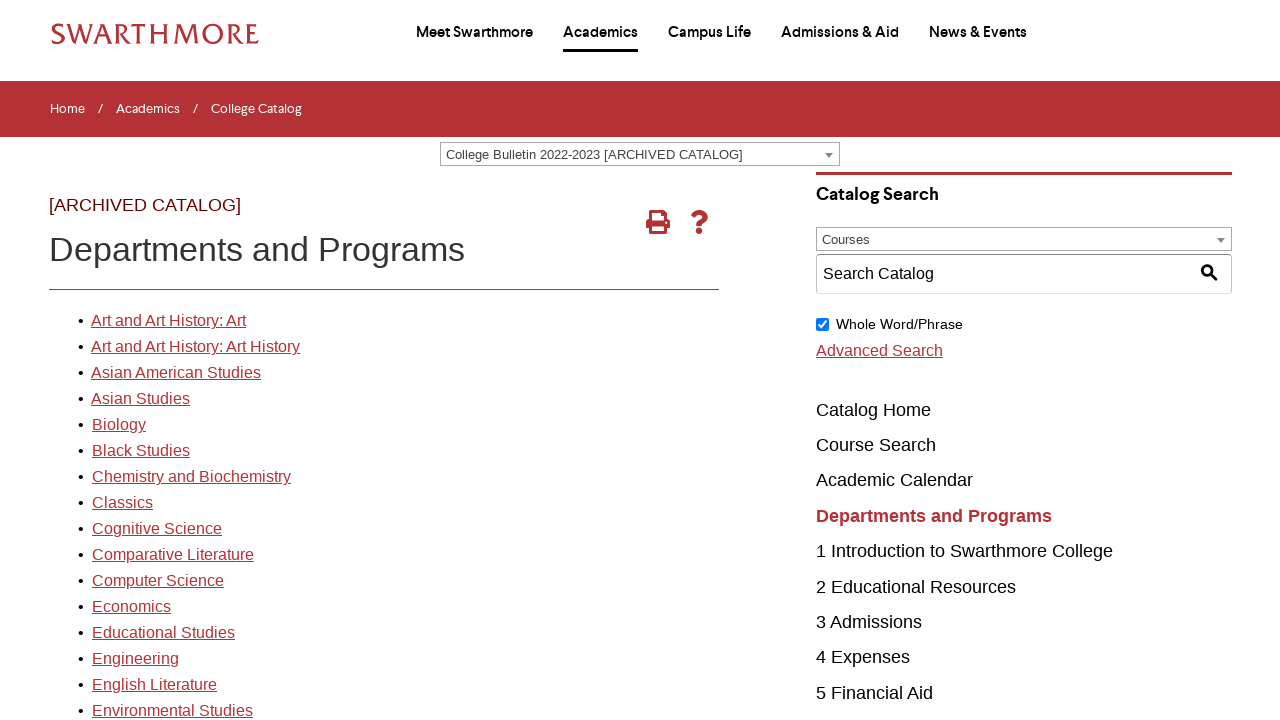

Navigated to Swarthmore College course catalog departments page
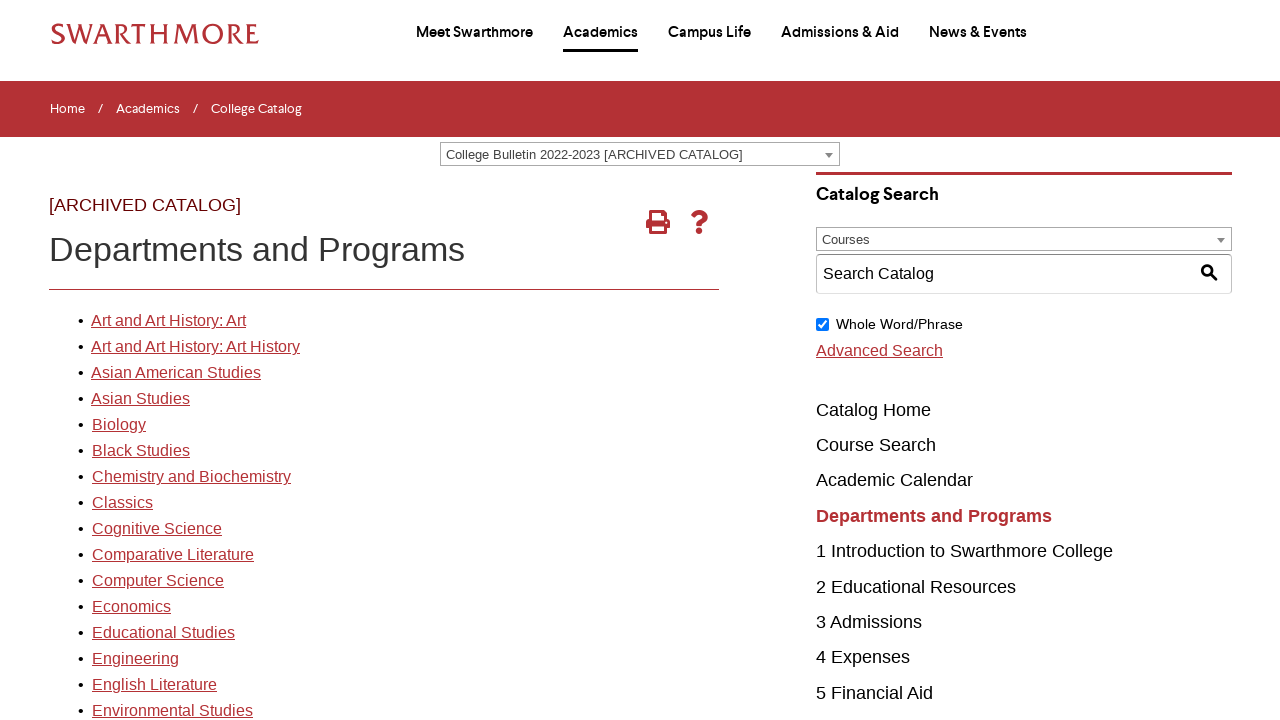

Department list loaded and is visible
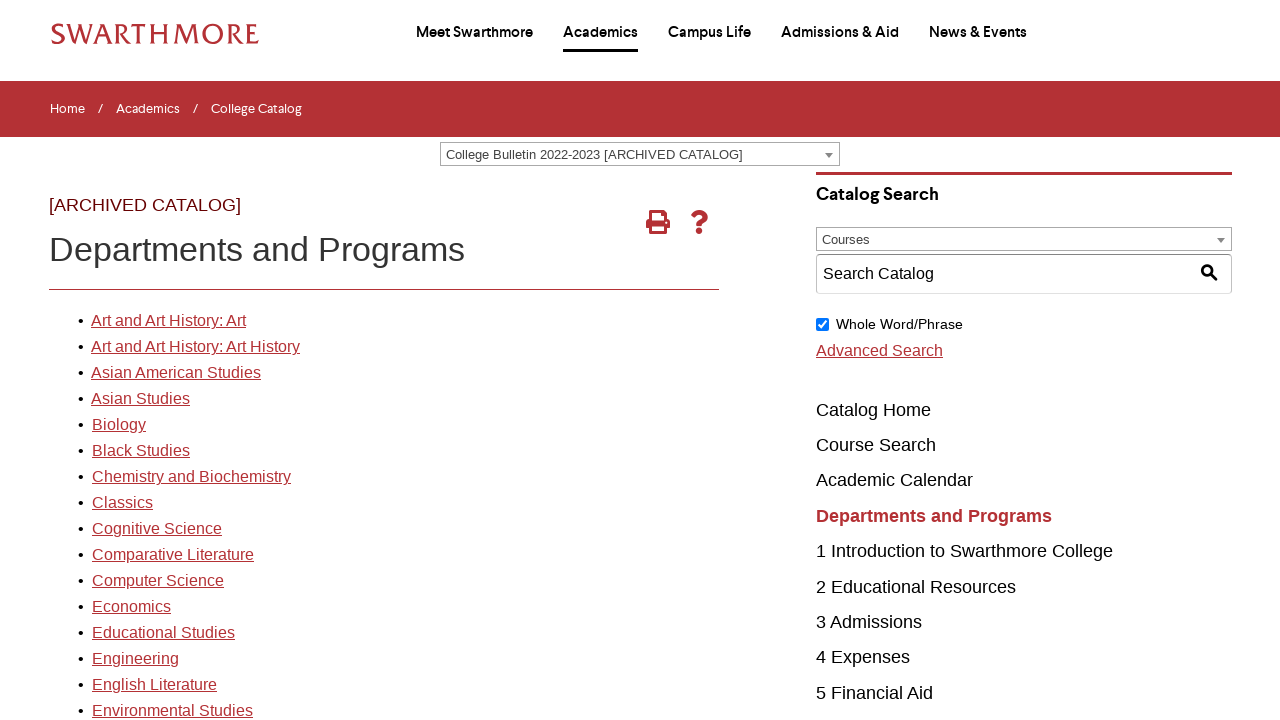

Clicked on the first department link in the list at (474, 34) on #gateway-page ul li:first-child a
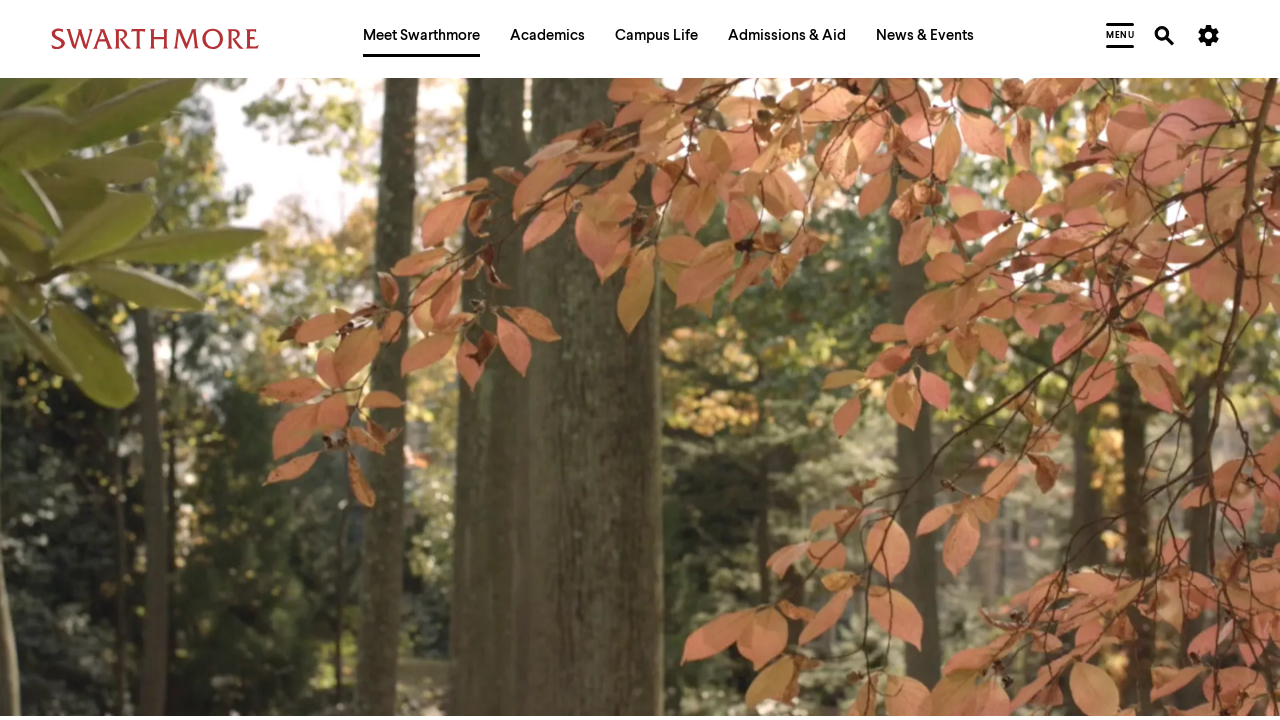

Department page loaded and network became idle
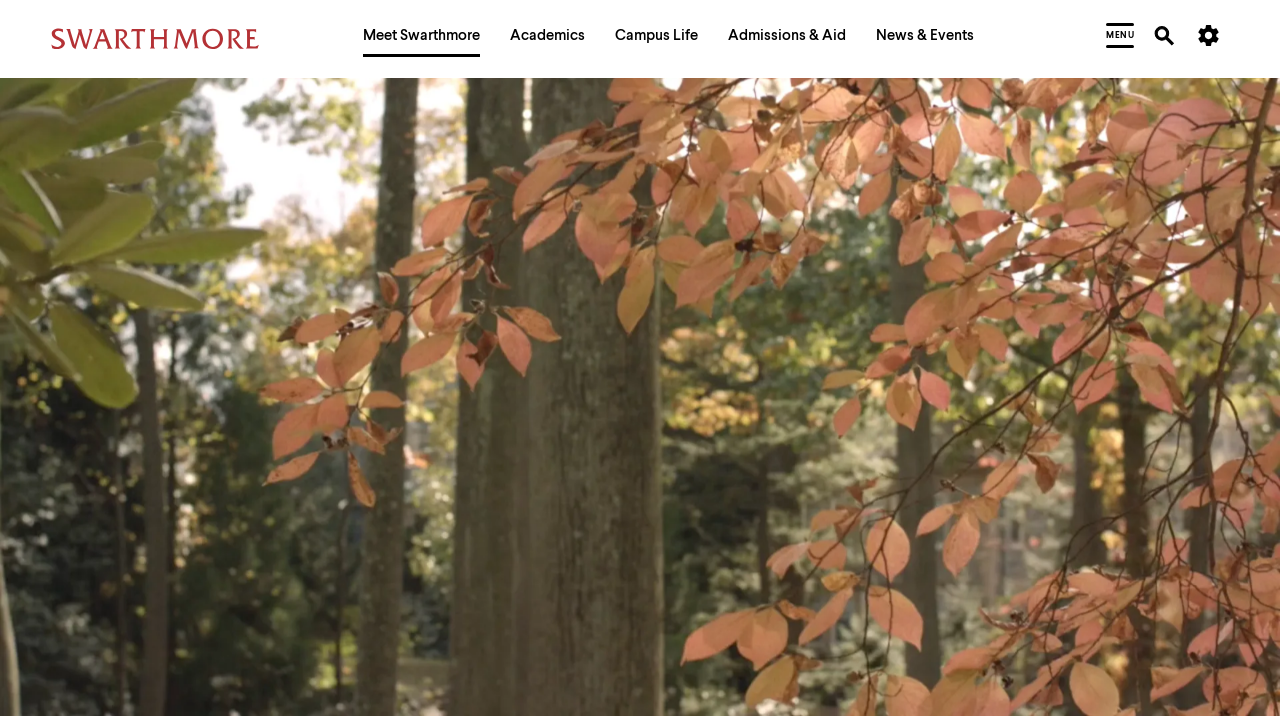

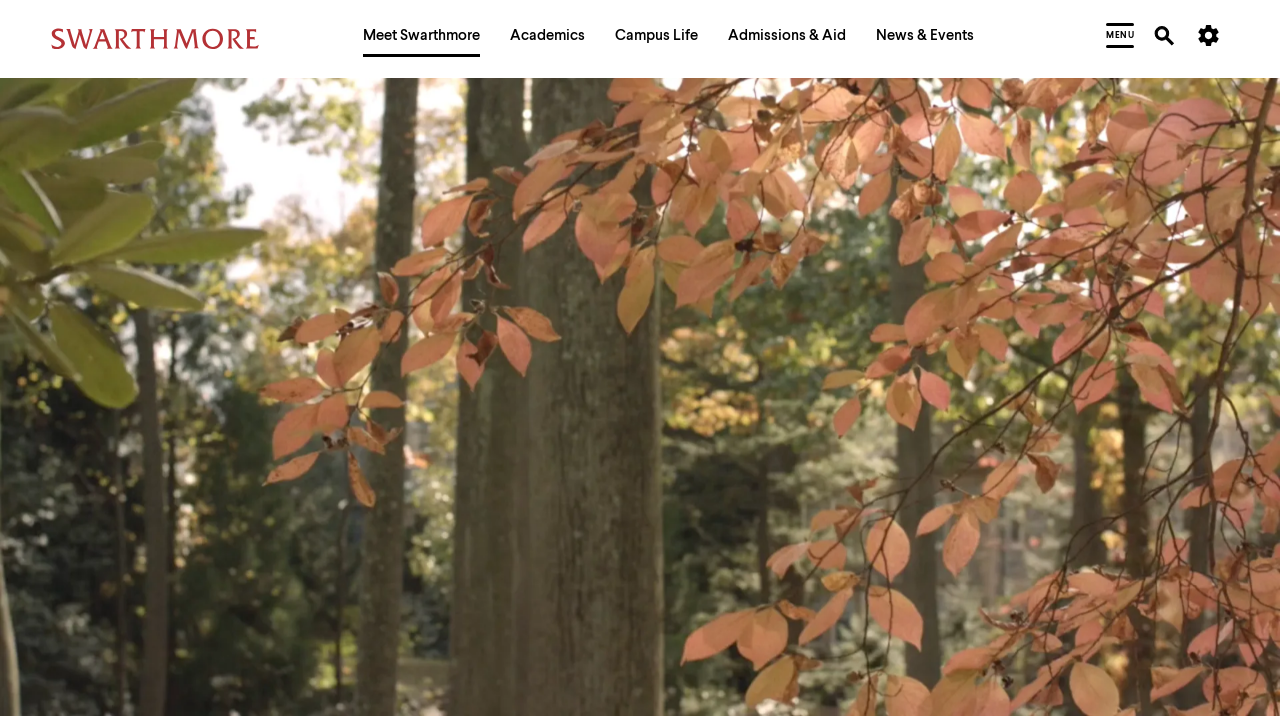